Tests dynamic controls by removing/adding a checkbox and enabling/disabling an input field

Starting URL: https://the-internet.herokuapp.com/dynamic_controls

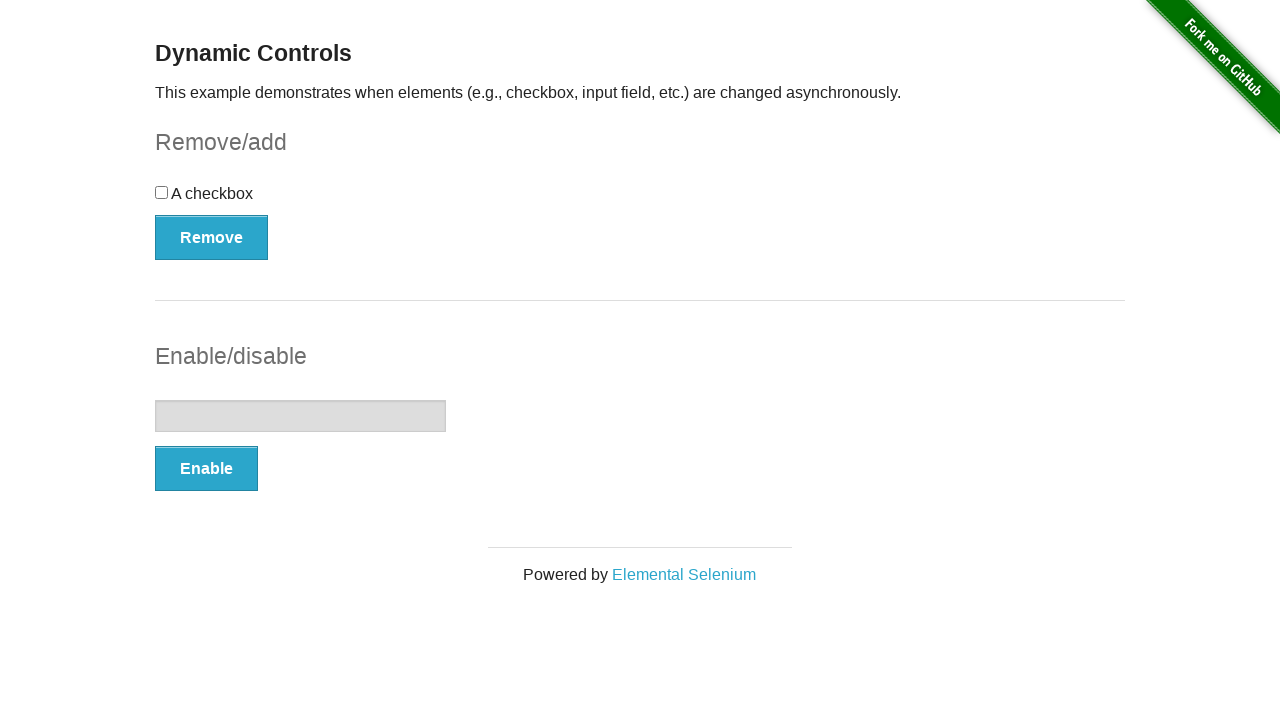

Clicked Remove button to remove checkbox at (212, 237) on button:has-text('Remove')
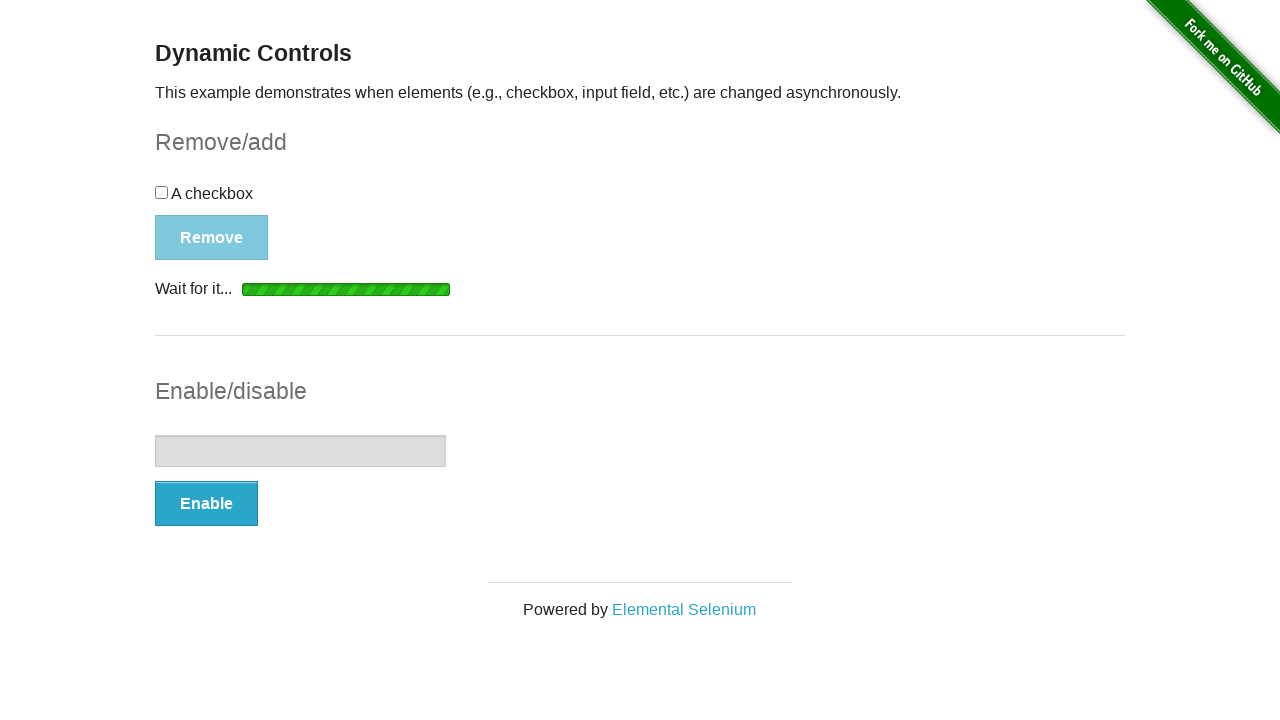

Message element appeared after removing checkbox
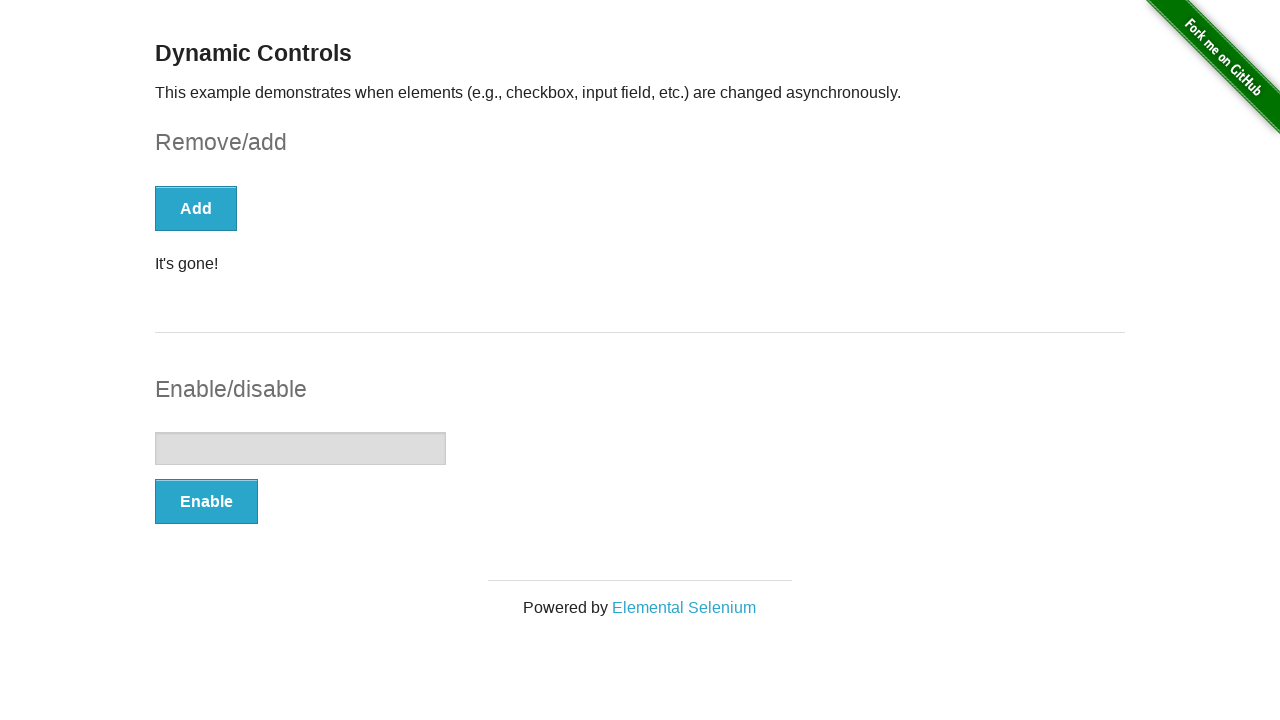

Verified checkbox was removed (count = 0)
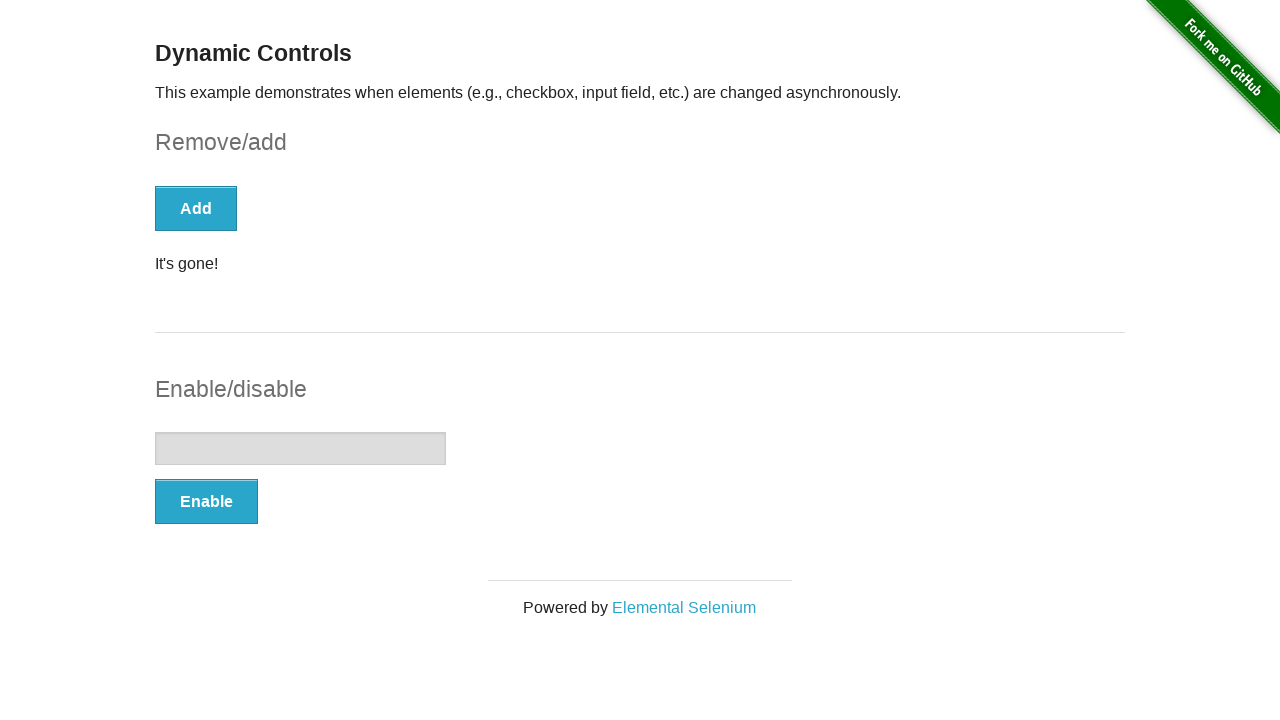

Clicked Add button to restore checkbox at (196, 208) on button:has-text('Add')
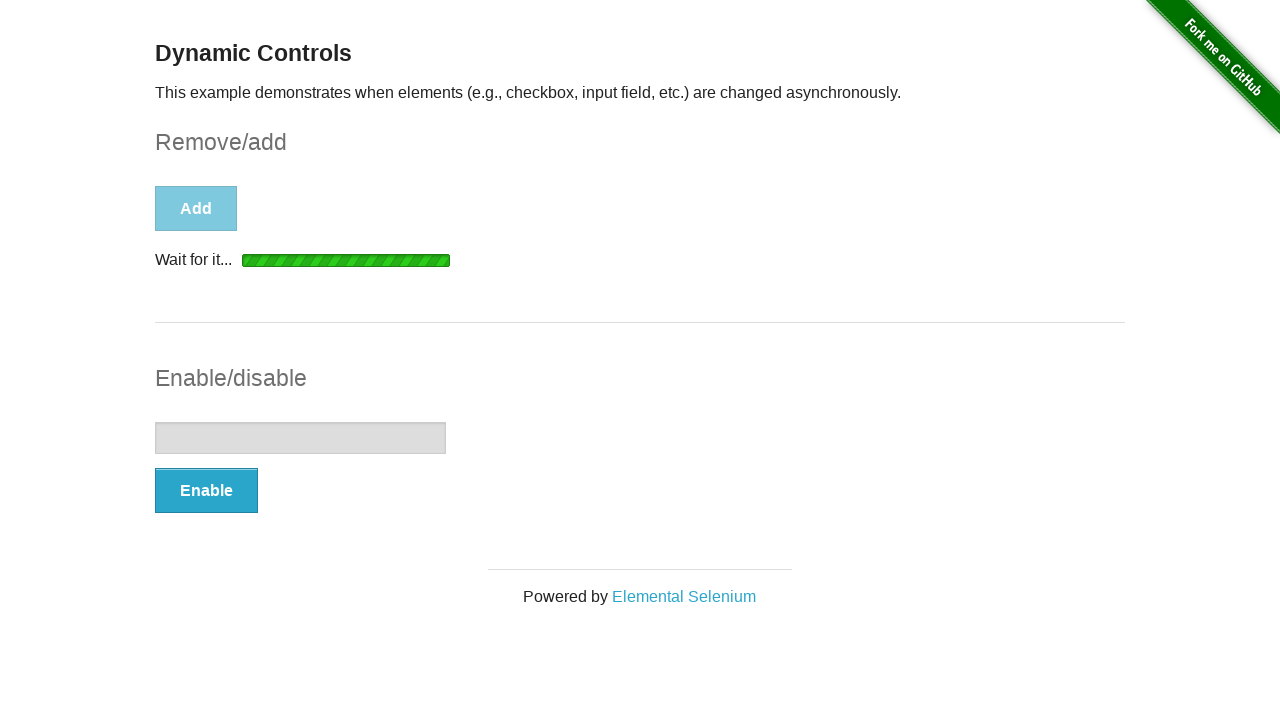

Message element appeared after adding checkbox
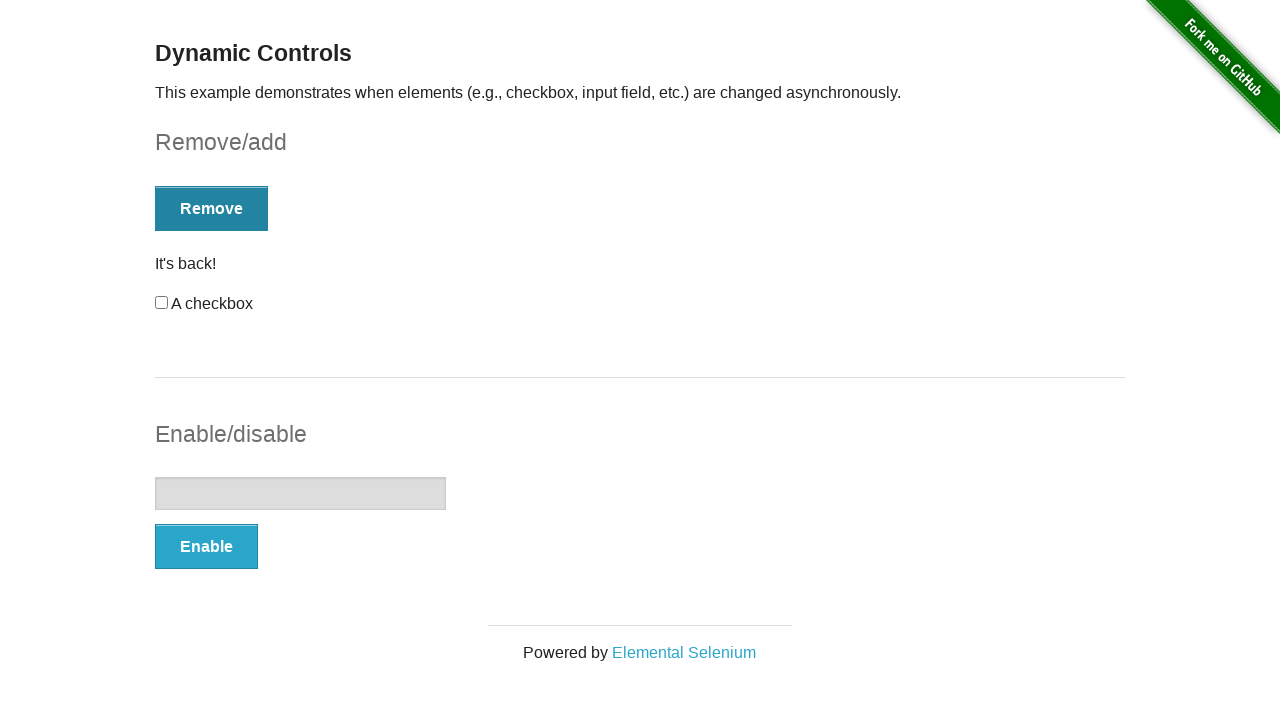

Verified checkbox was restored (count = 1)
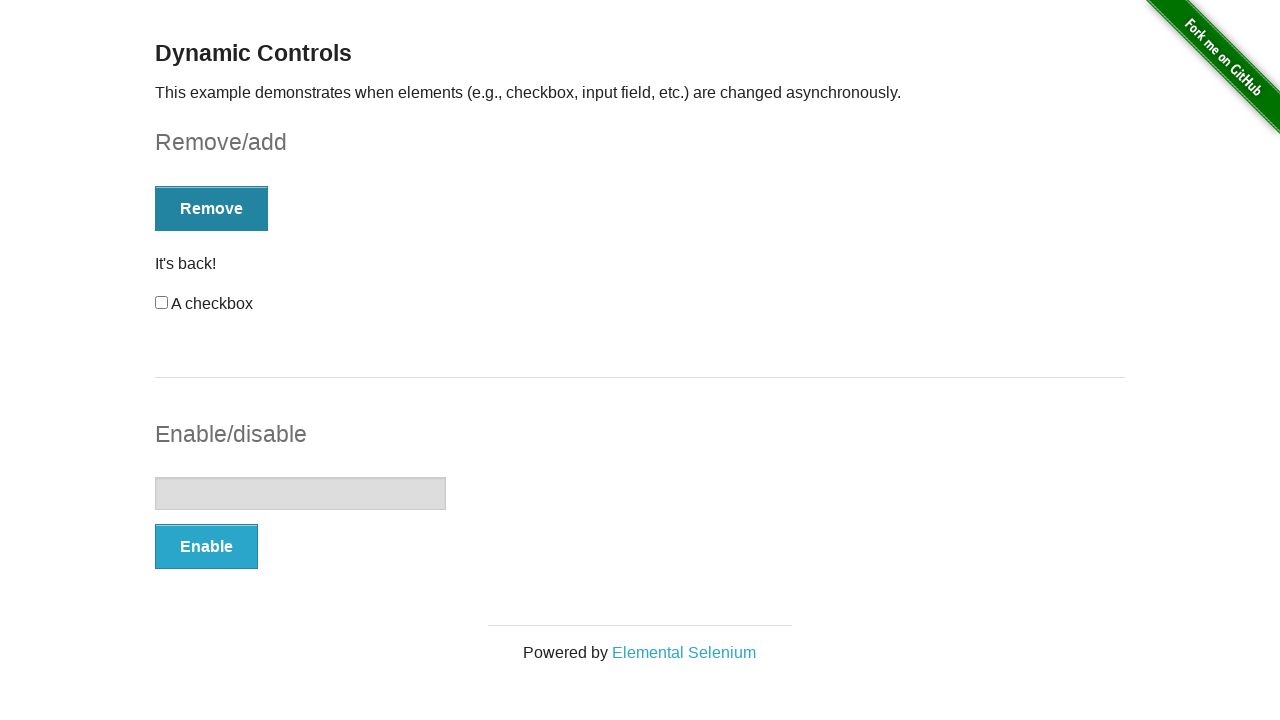

Clicked Enable button to enable input field at (206, 546) on button:has-text('Enable')
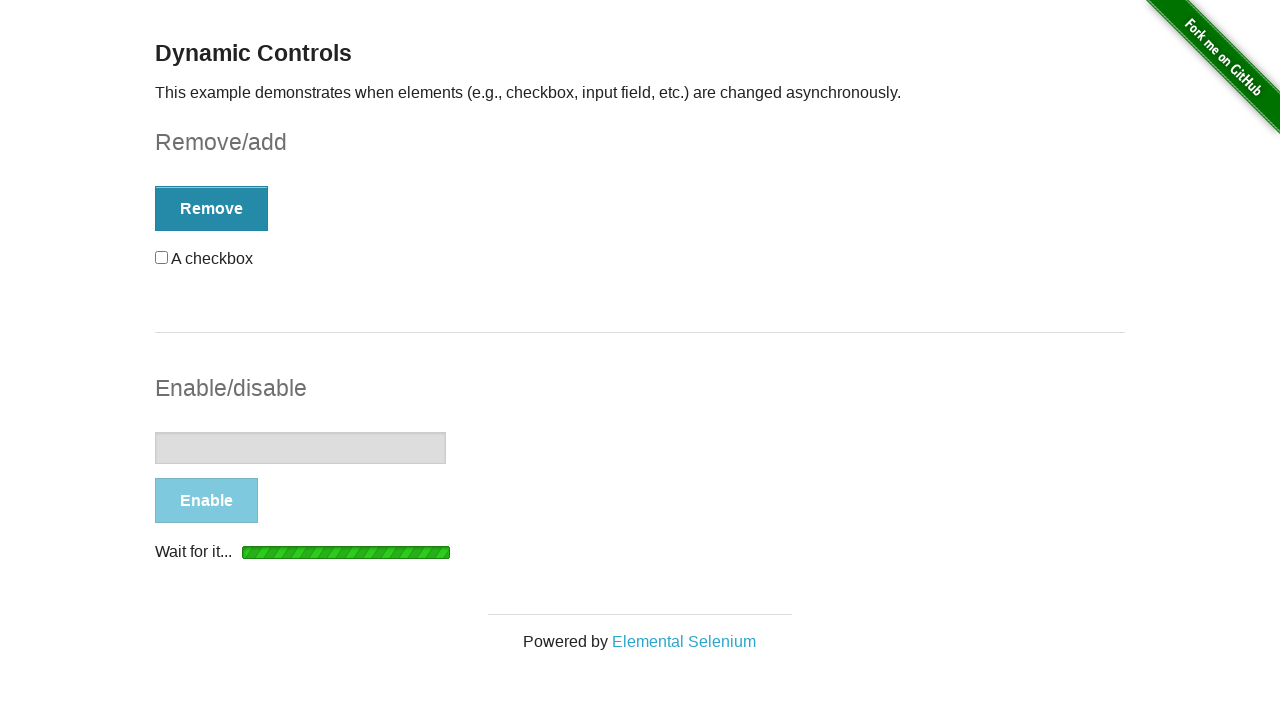

Message element appeared after enabling input field
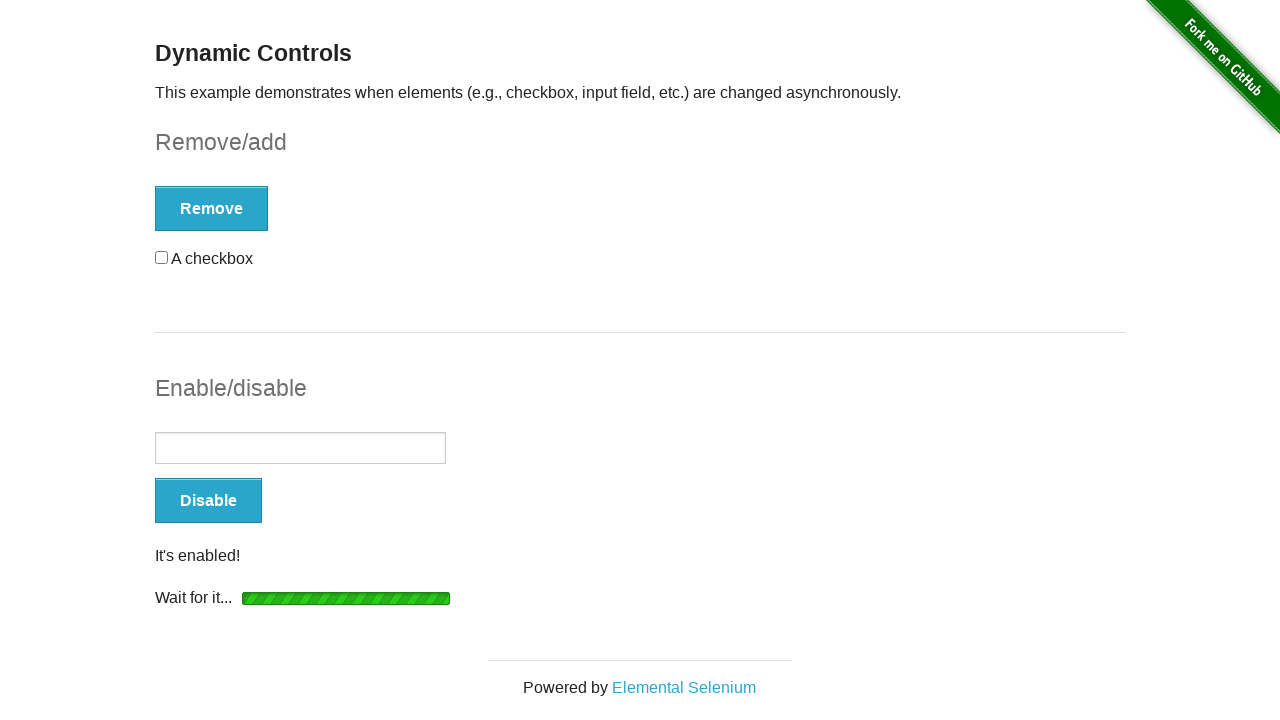

Verified input field is enabled
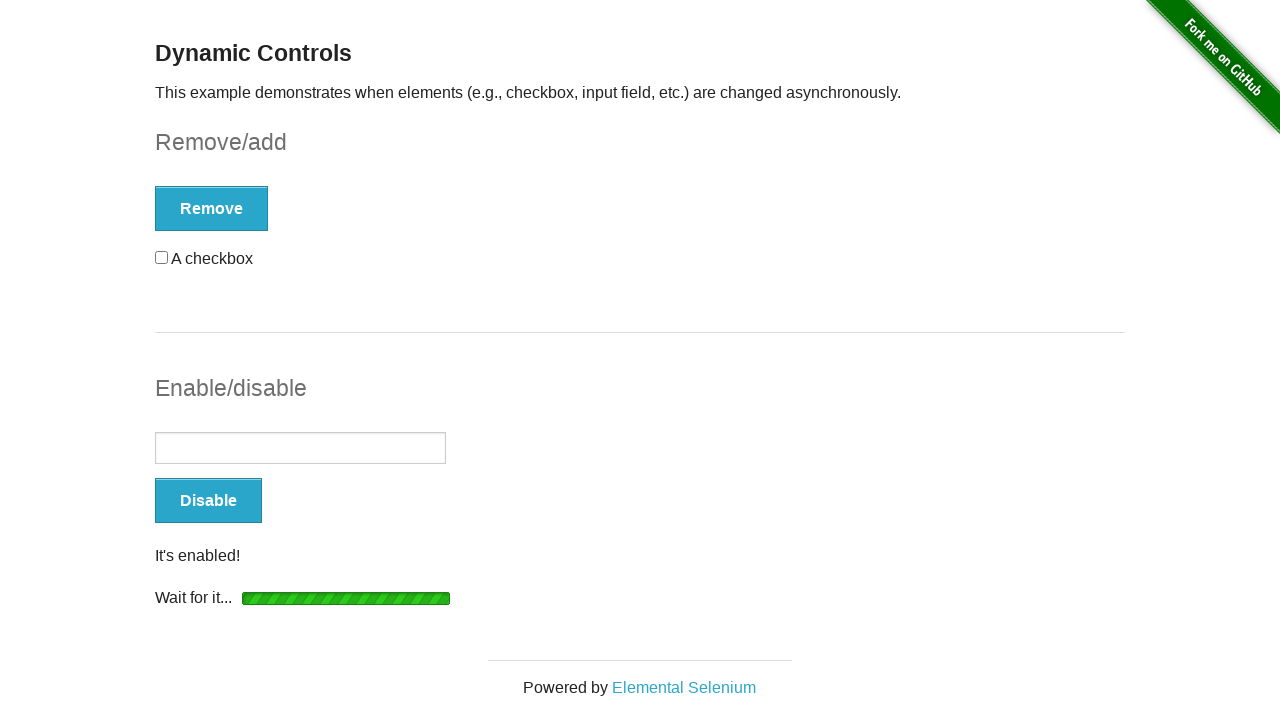

Clicked Disable button to disable input field at (208, 501) on button:has-text('Disable')
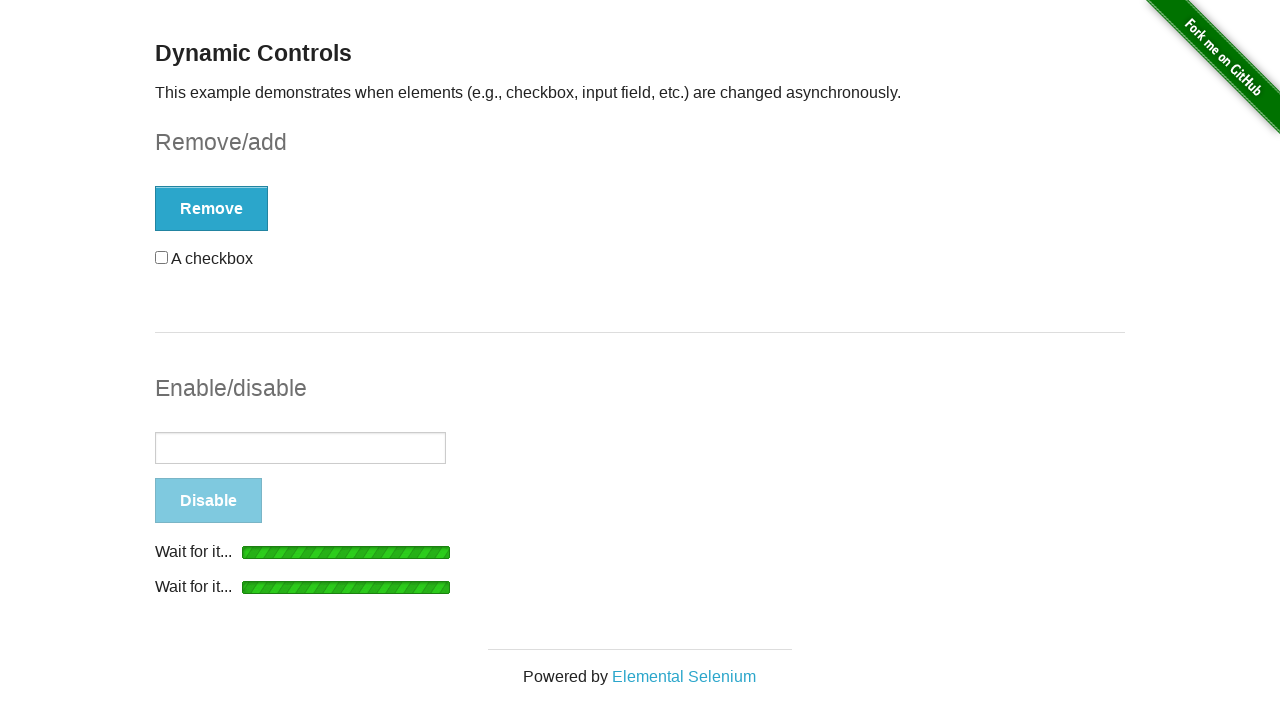

Message element appeared after disabling input field
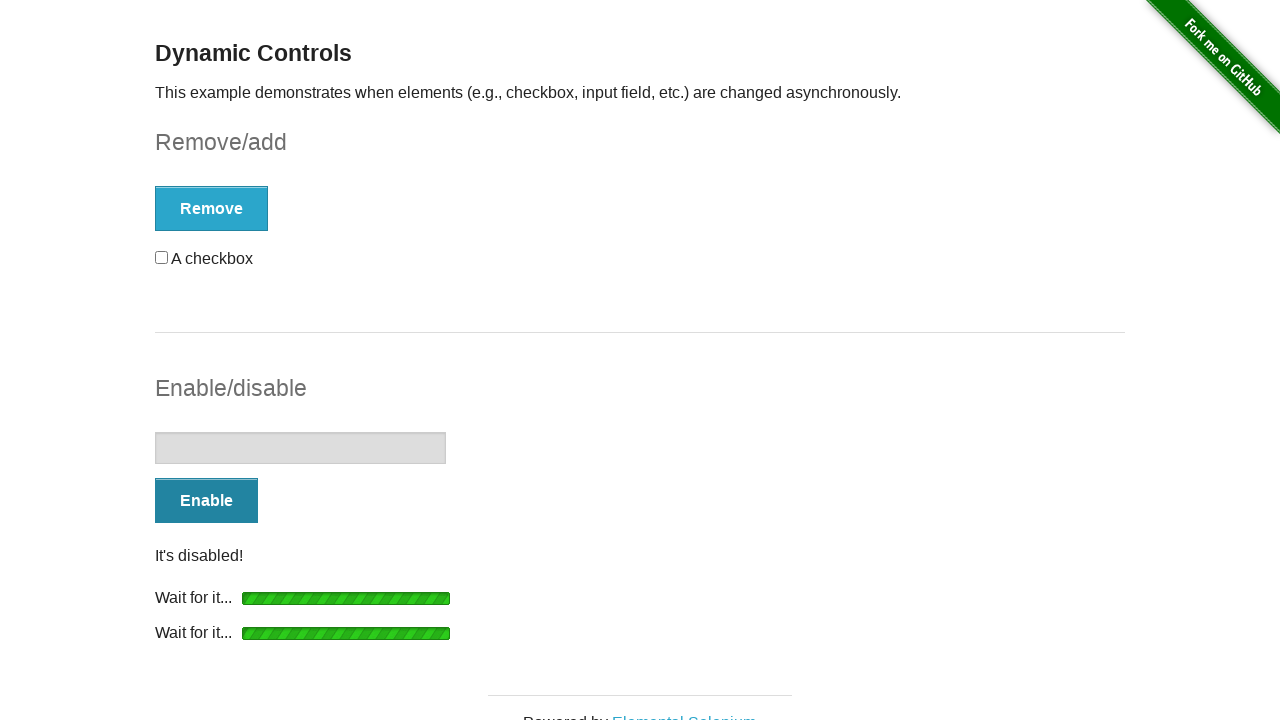

Verified input field is disabled
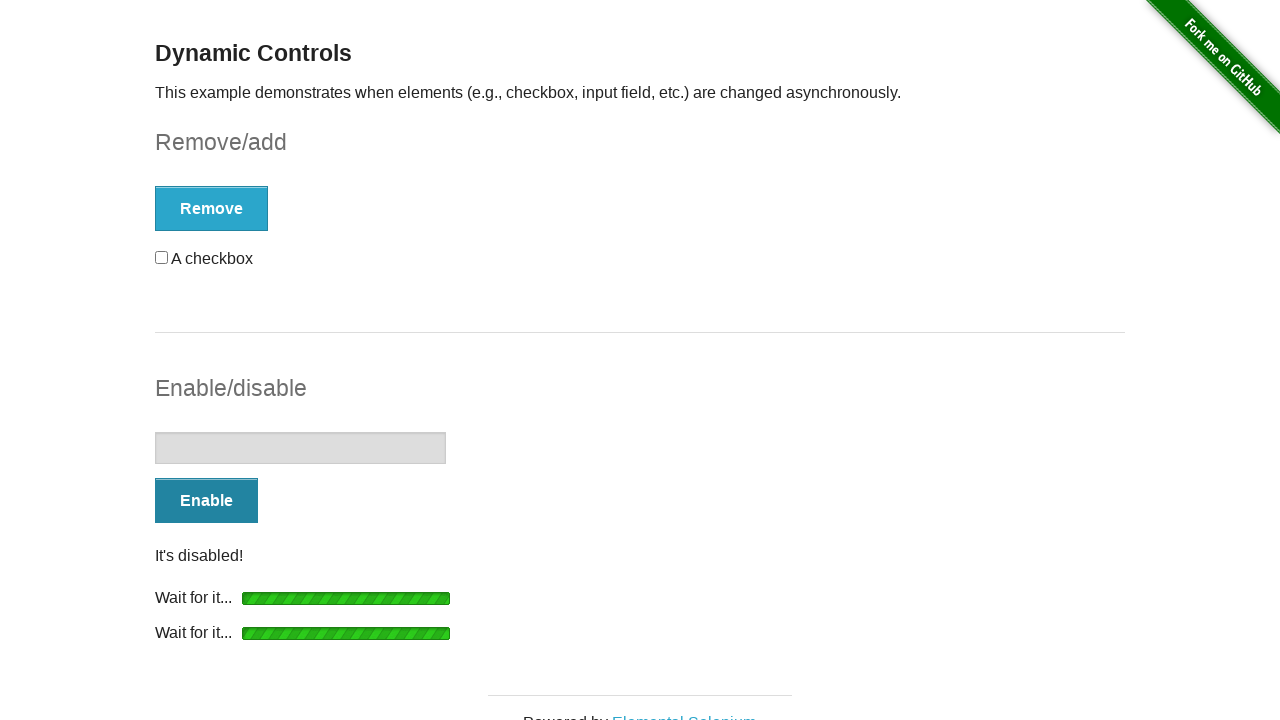

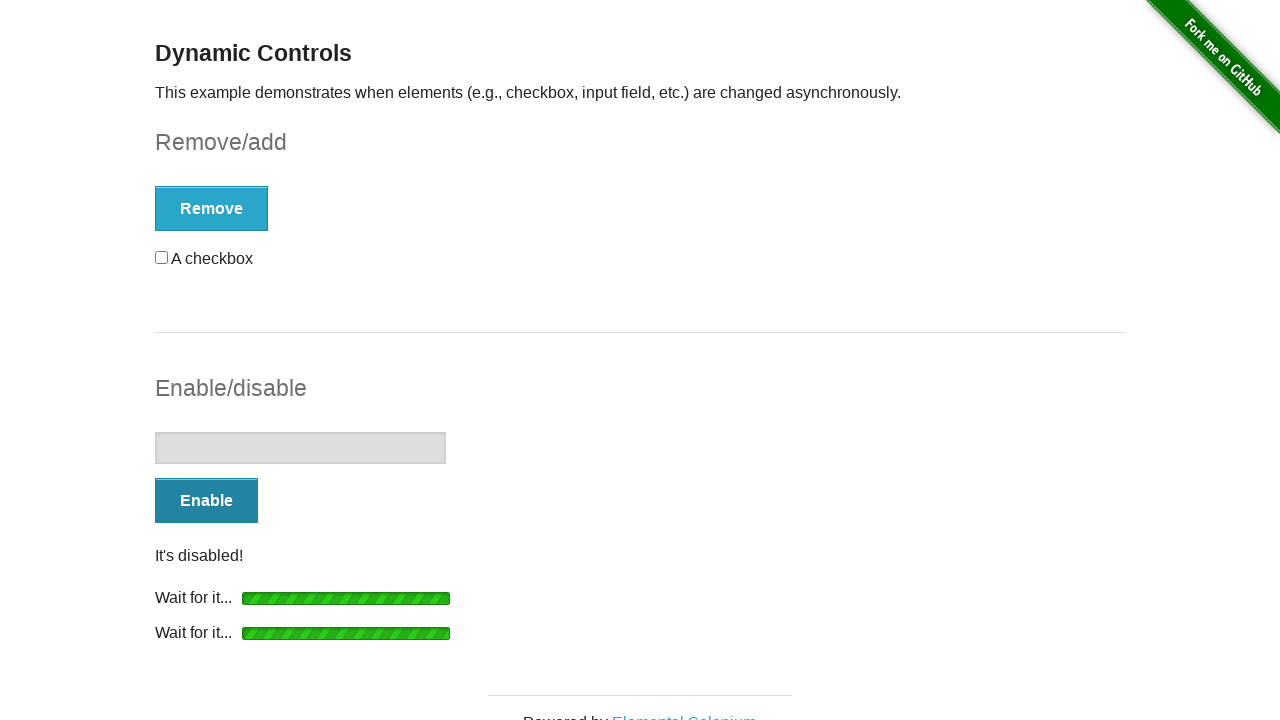